Tests search functionality by clicking on a search input field, typing "selenium", and pressing Enter to search

Starting URL: https://anhtester.com/

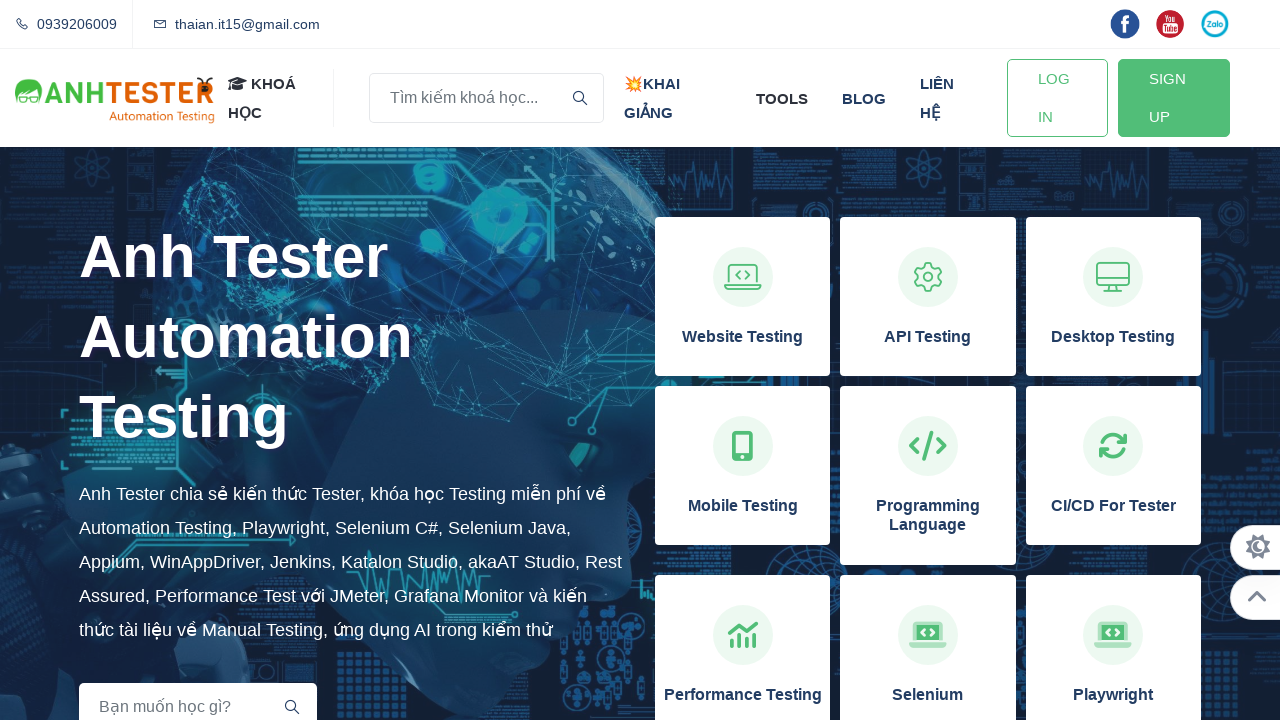

Clicked on search input field at (486, 98) on input[name='key']
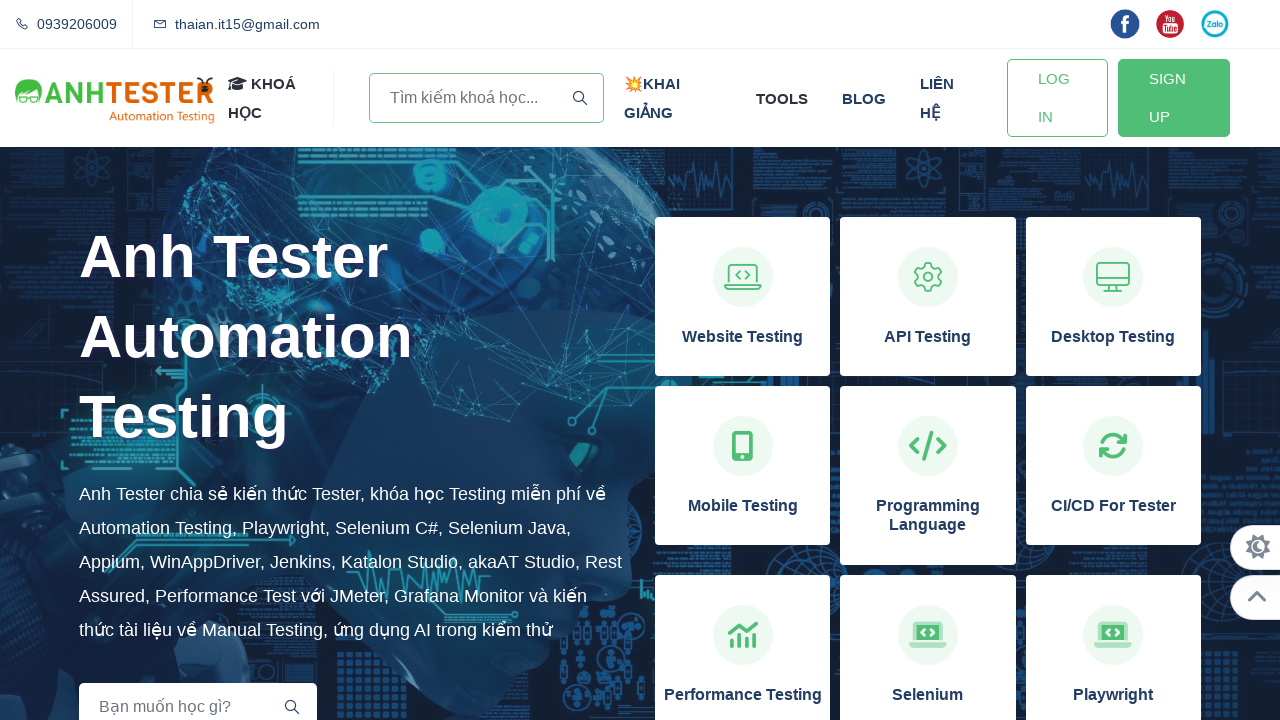

Typed 'selenium' into search field on input[name='key']
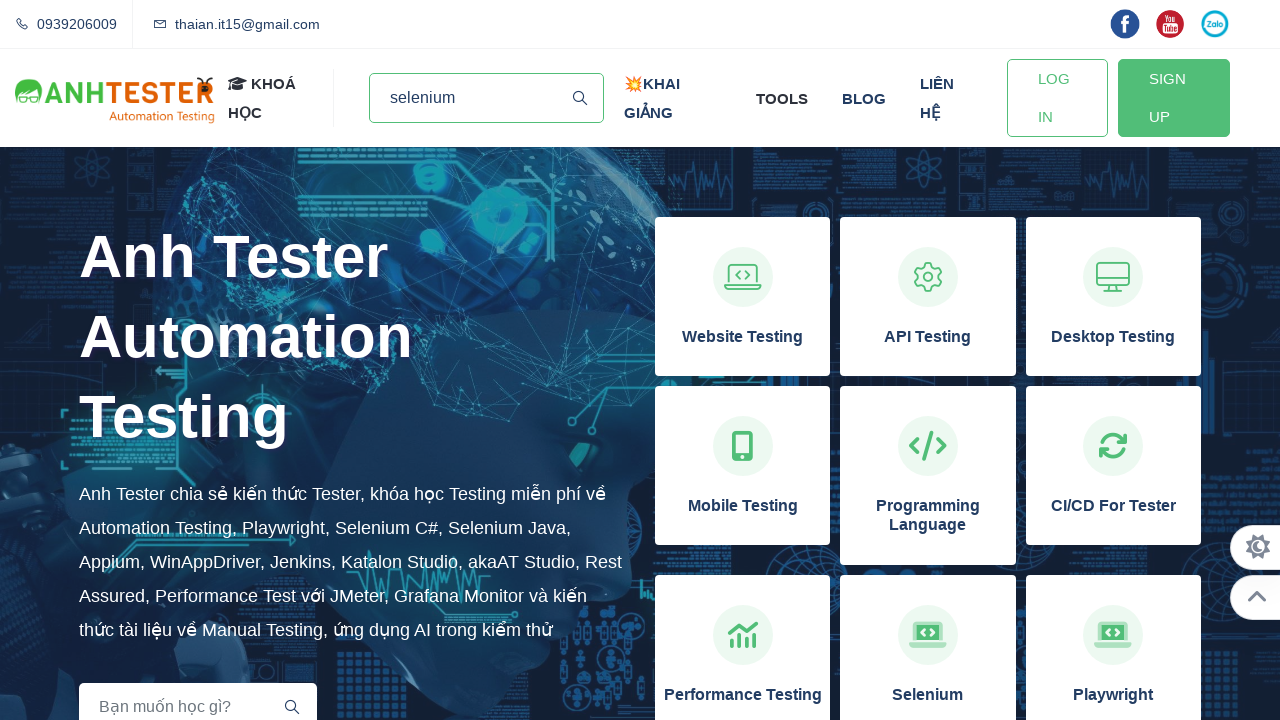

Pressed Enter to submit search on input[name='key']
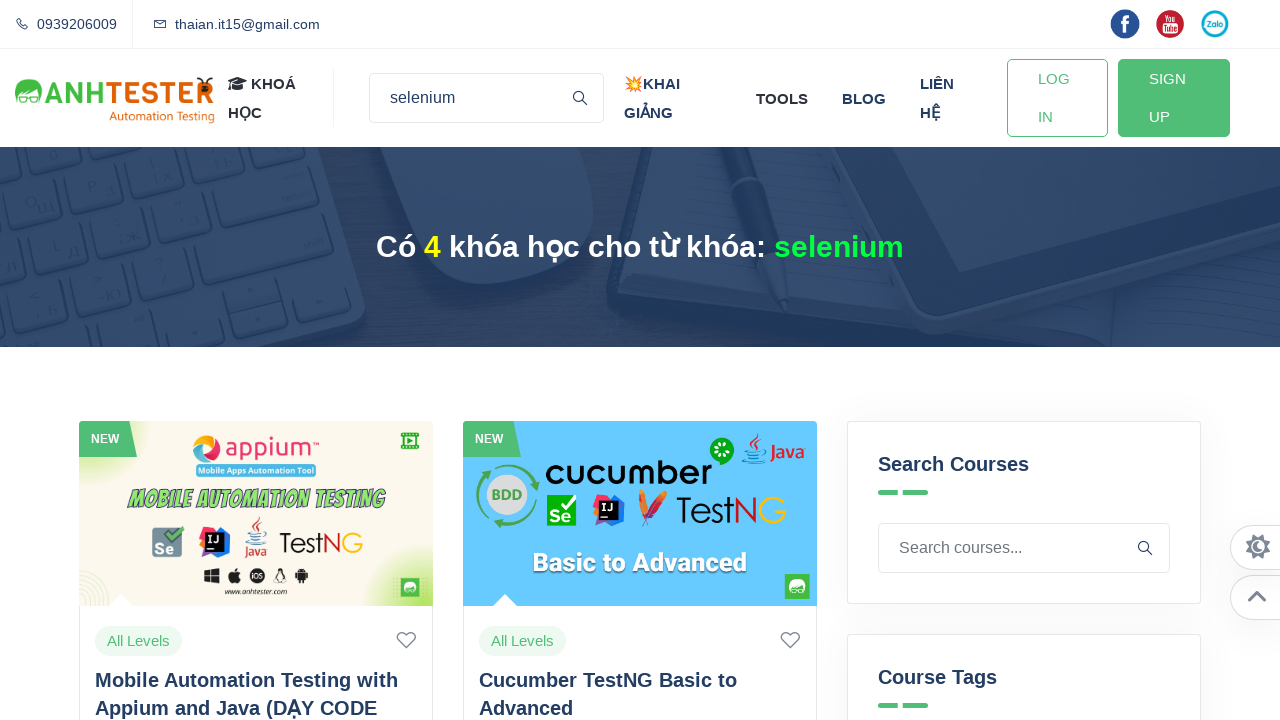

Search results page loaded successfully
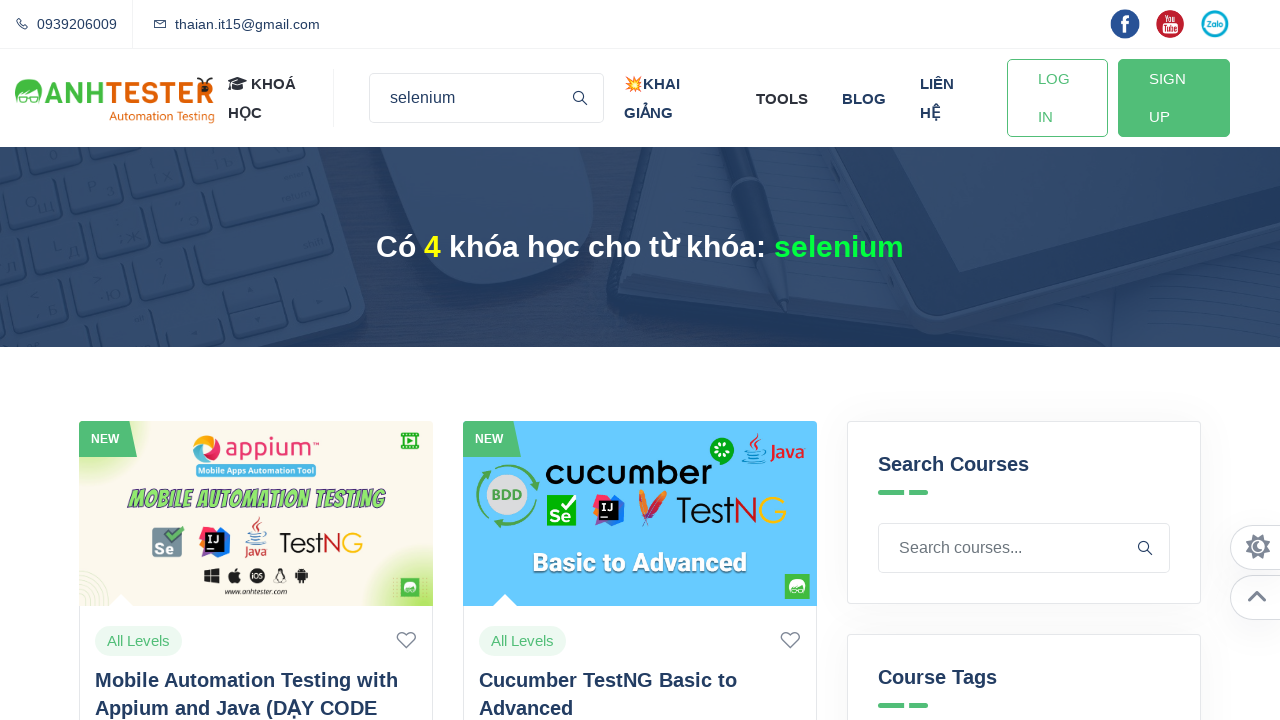

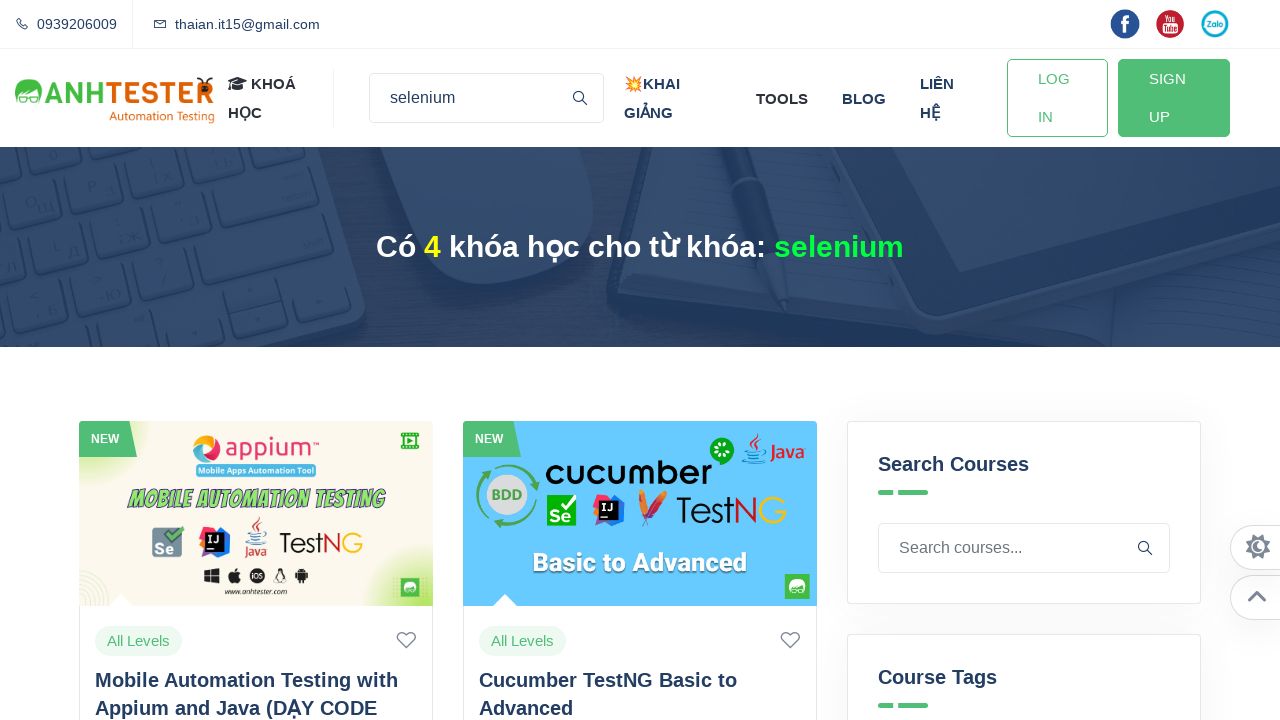